Tests the complete flight booking flow on BlazeDemo by selecting departure/destination cities, choosing a flight, filling in passenger and payment details, and confirming the purchase.

Starting URL: https://blazedemo.com/

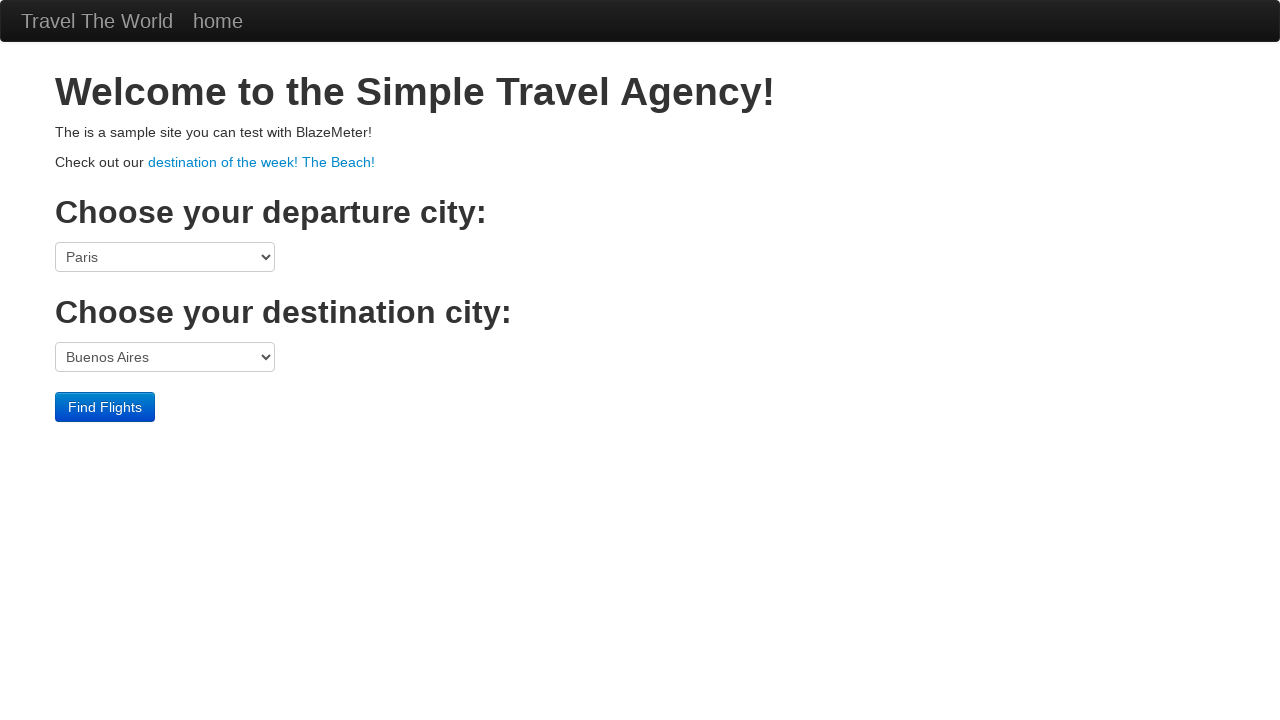

Clicked departure city dropdown at (165, 257) on select[name='fromPort']
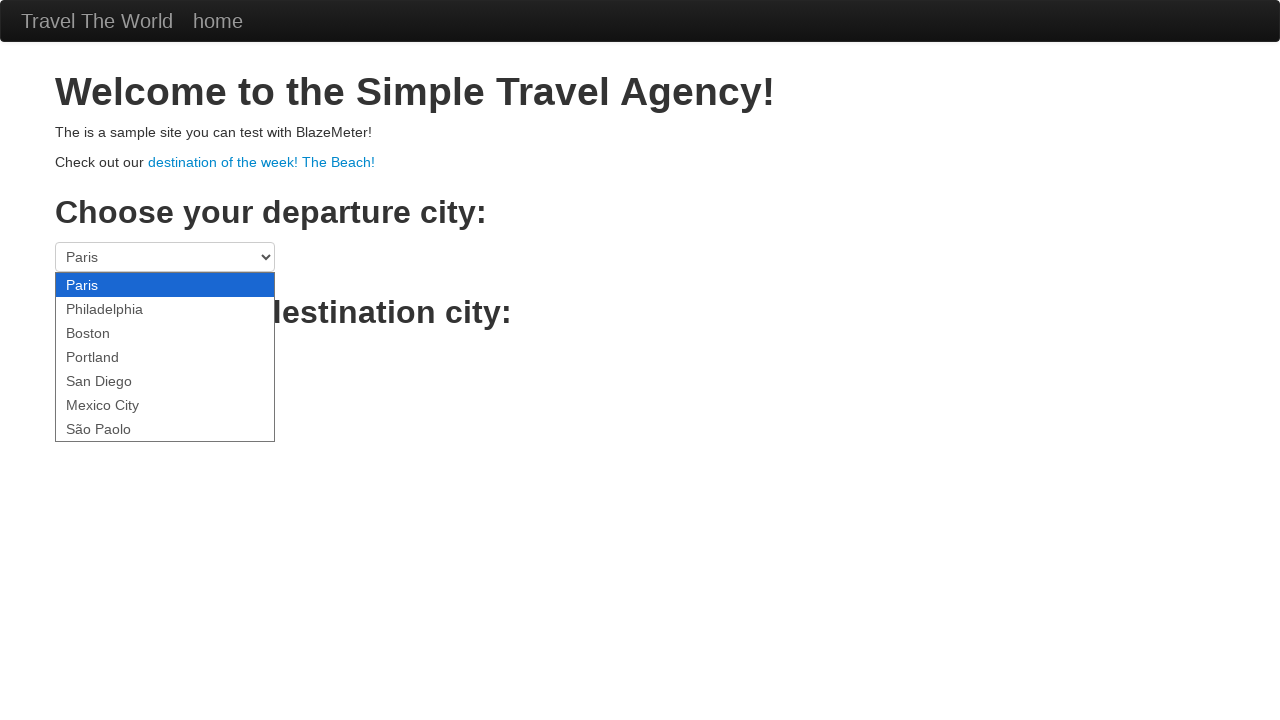

Selected Portland as departure city on select[name='fromPort']
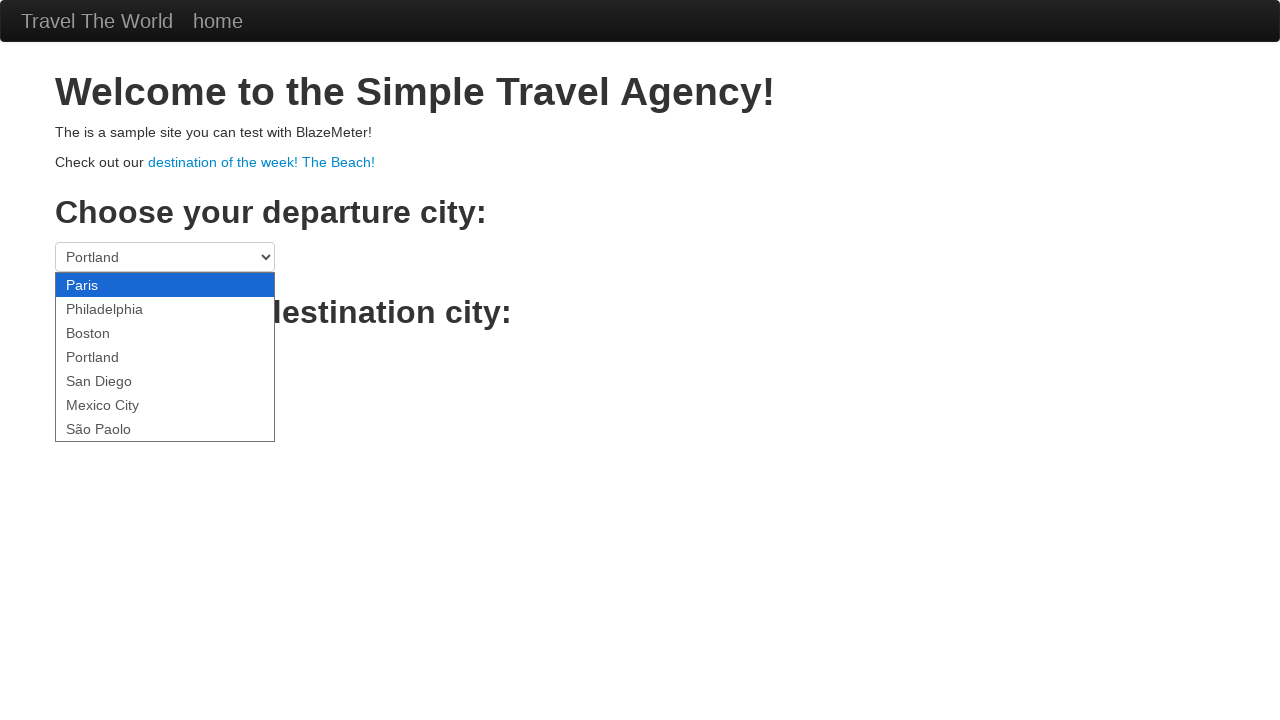

Clicked destination city dropdown at (165, 357) on select[name='toPort']
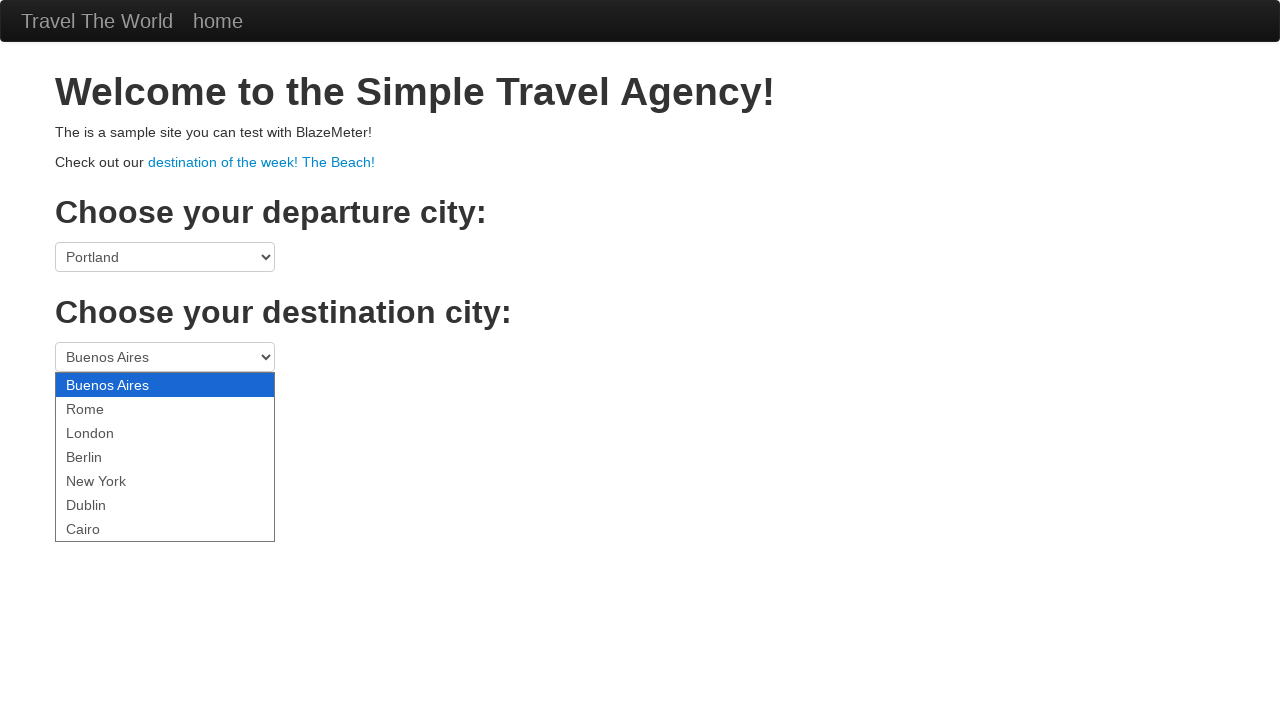

Selected Rome as destination city on select[name='toPort']
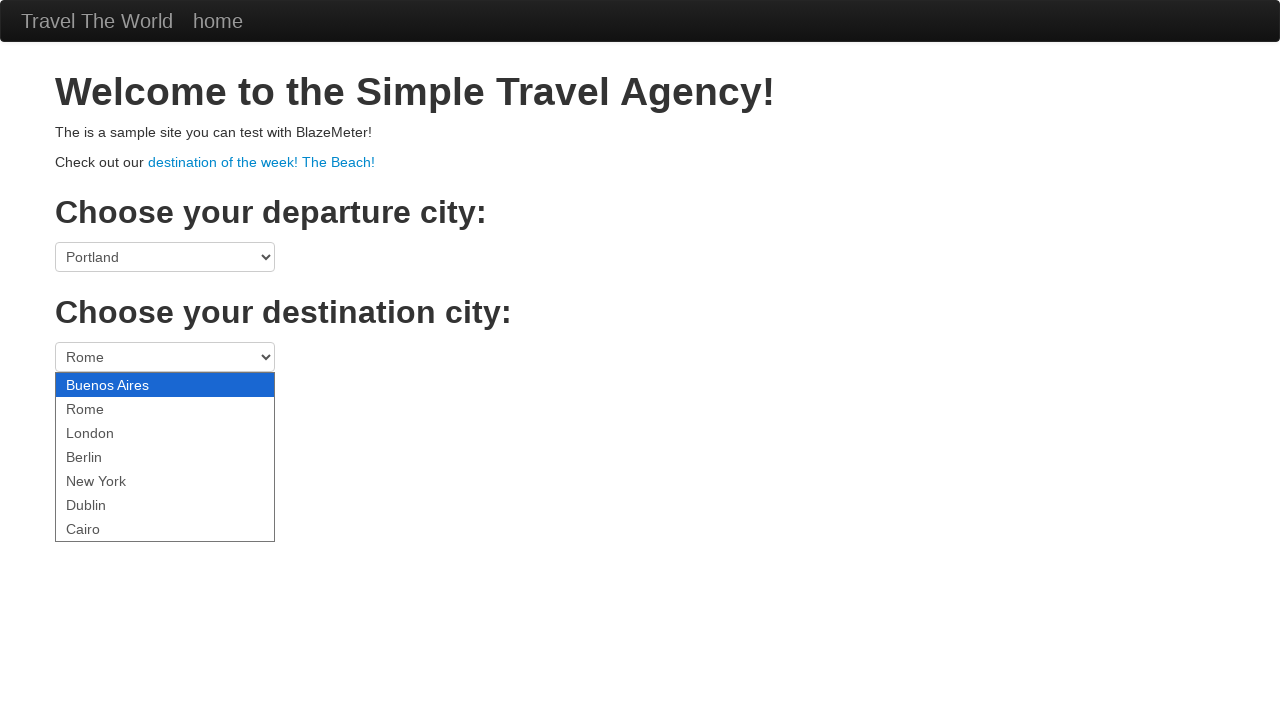

Clicked Find Flights button at (105, 407) on .btn-primary
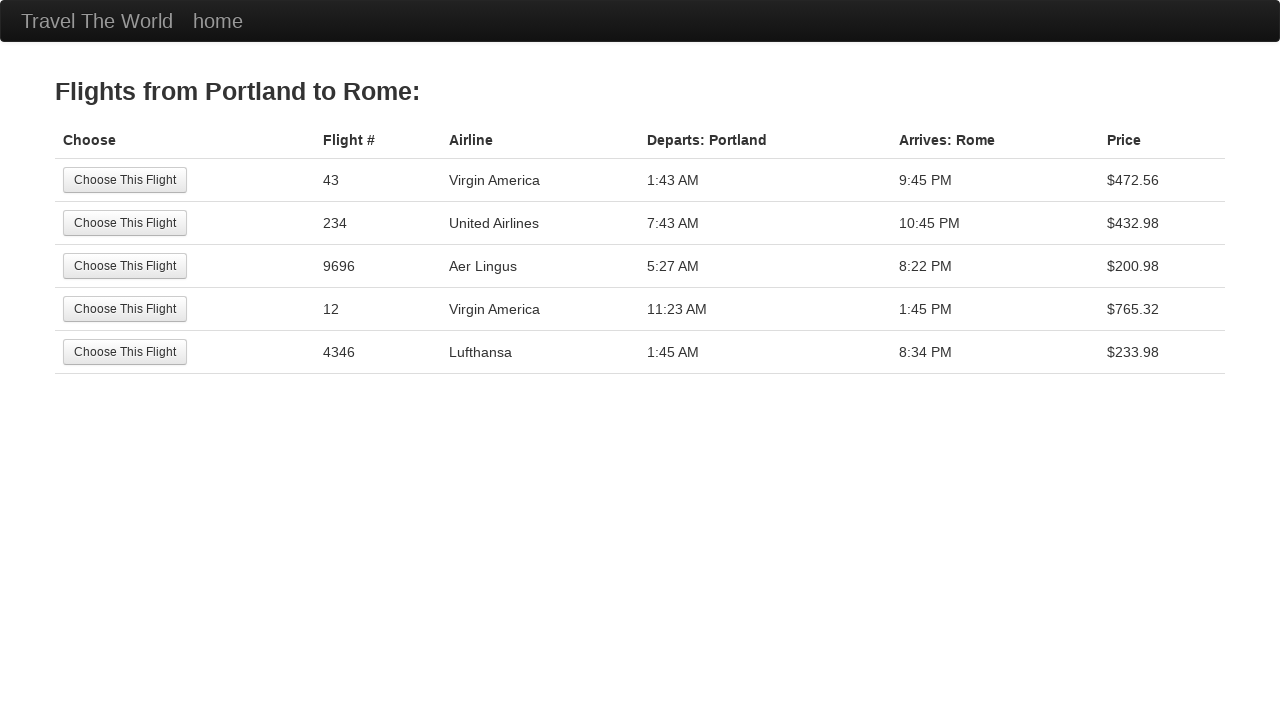

Selected first flight from results at (125, 180) on tr:nth-child(1) .btn
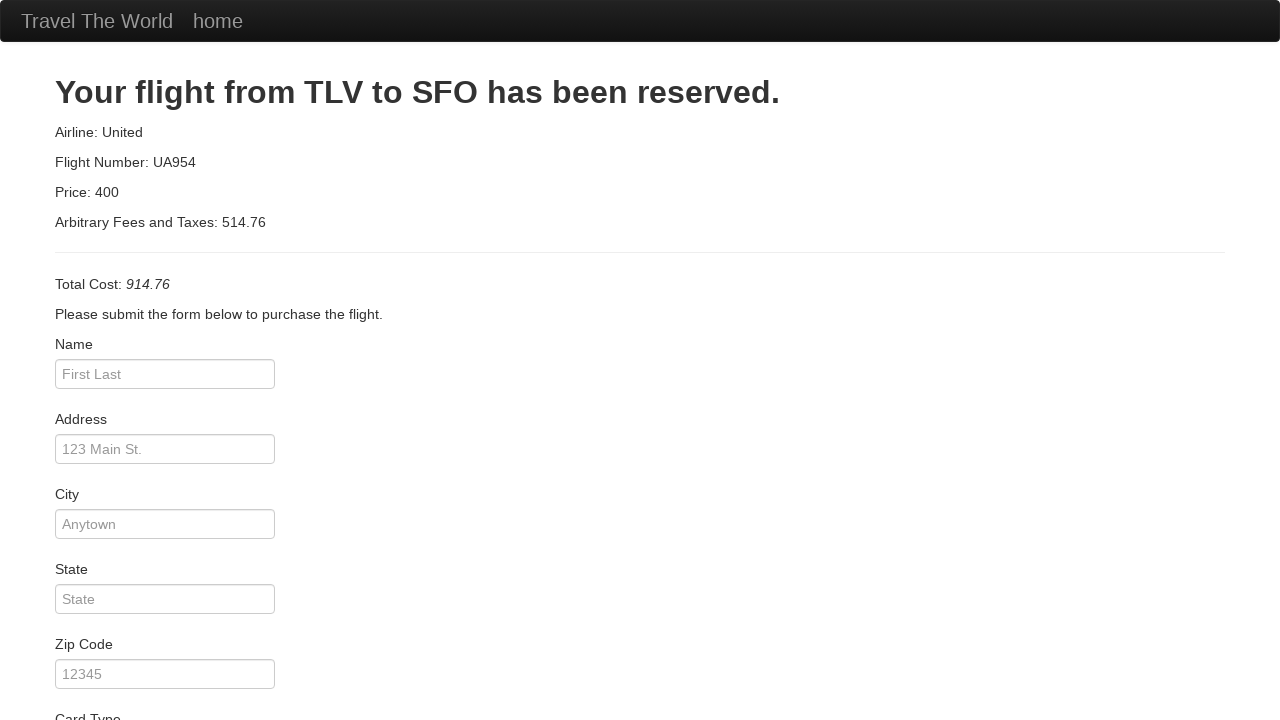

Clicked passenger name field at (165, 374) on #inputName
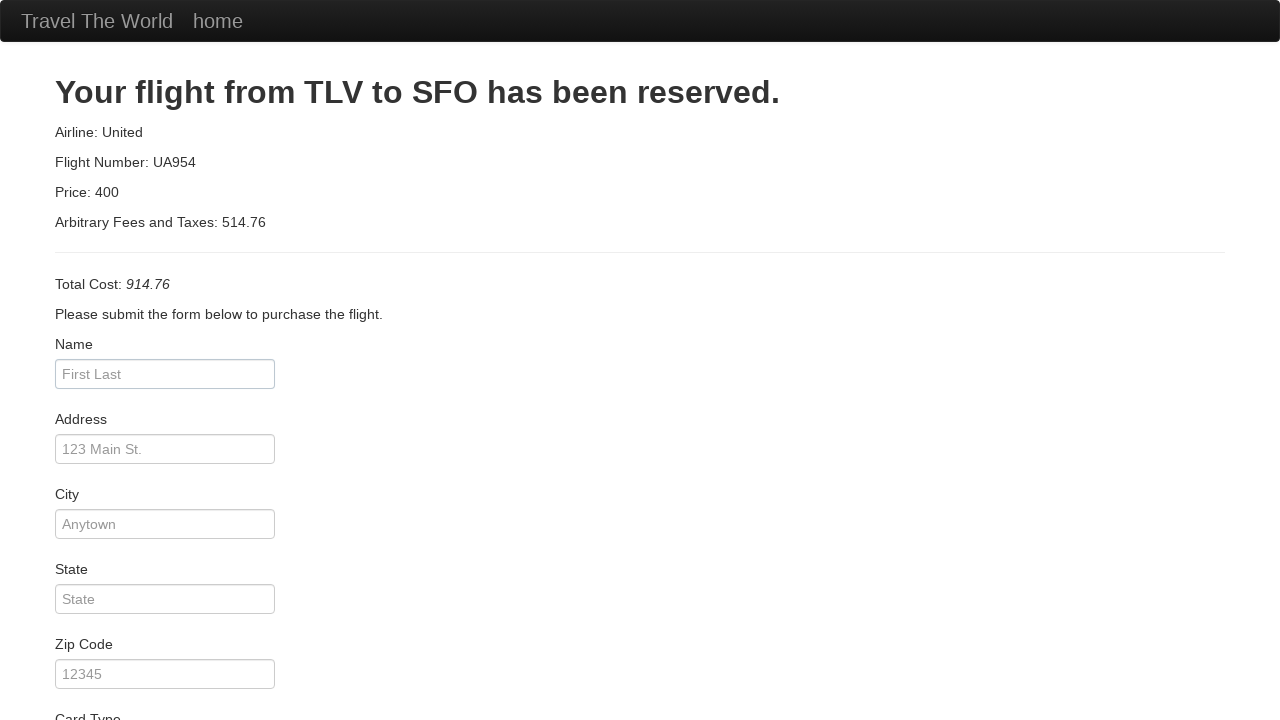

Filled passenger name with 'Roberto' on #inputName
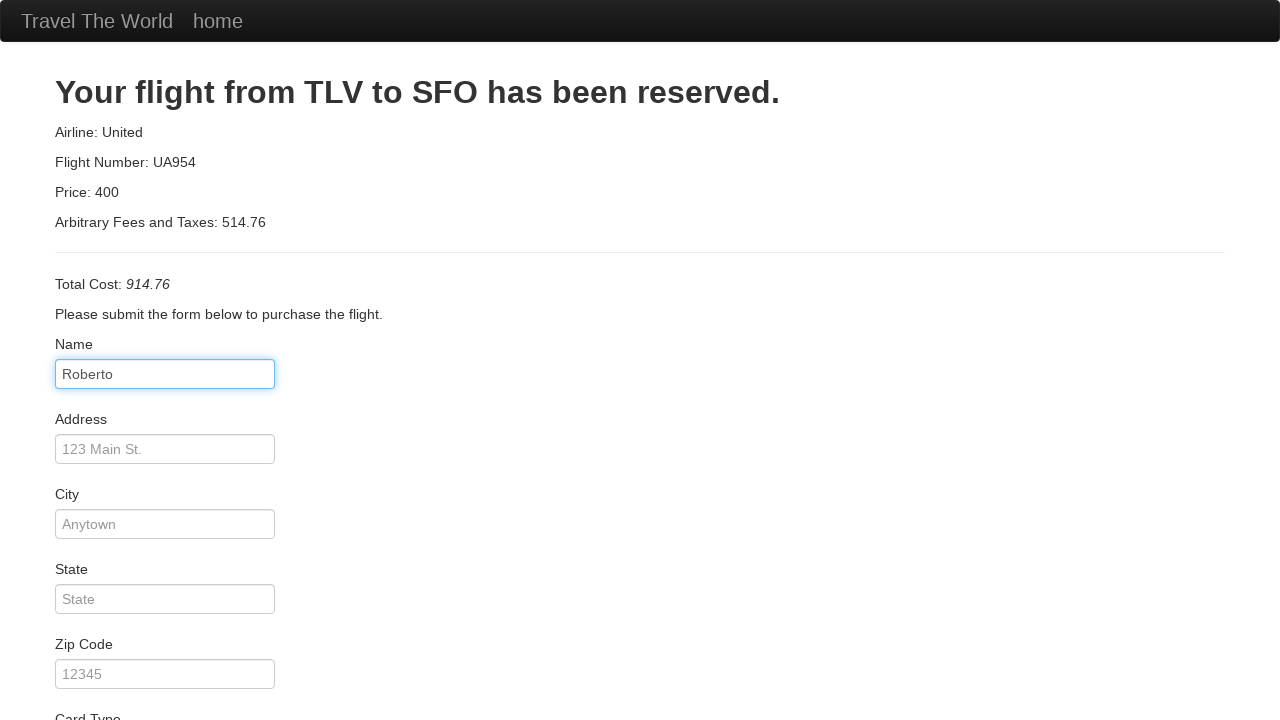

Filled address with 'Fundevila' on #address
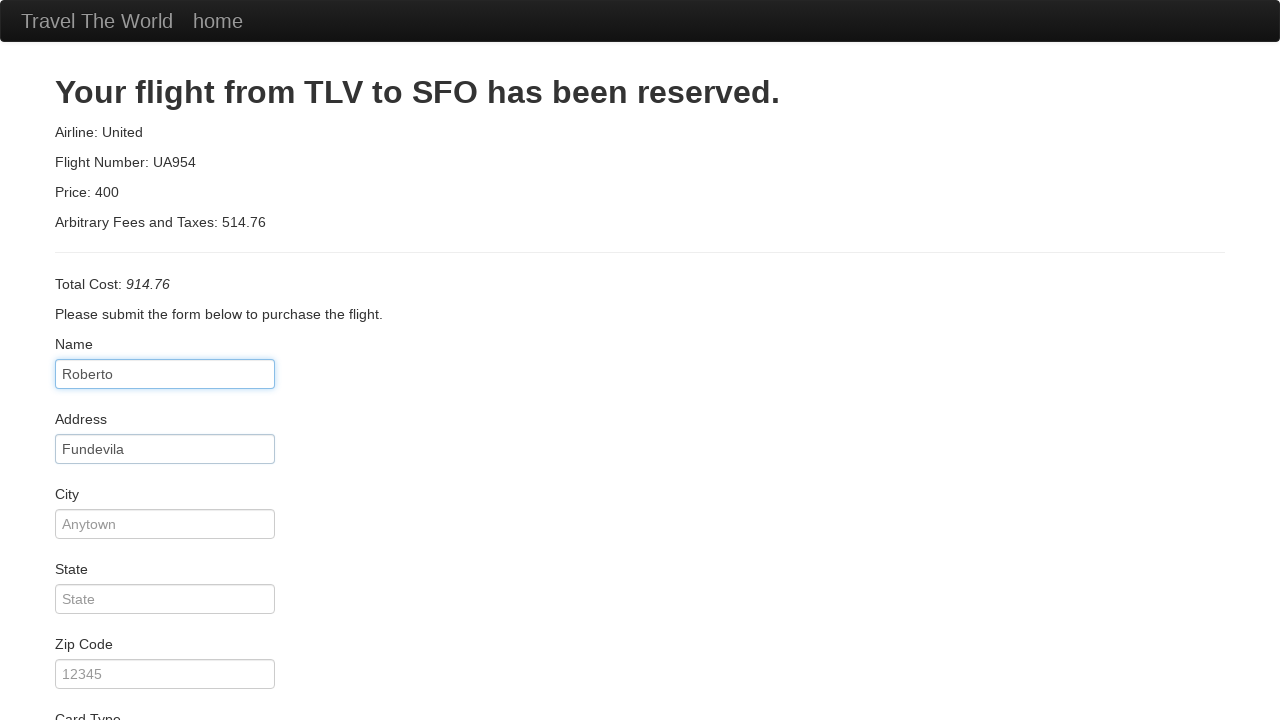

Filled city with 'Sago' on #city
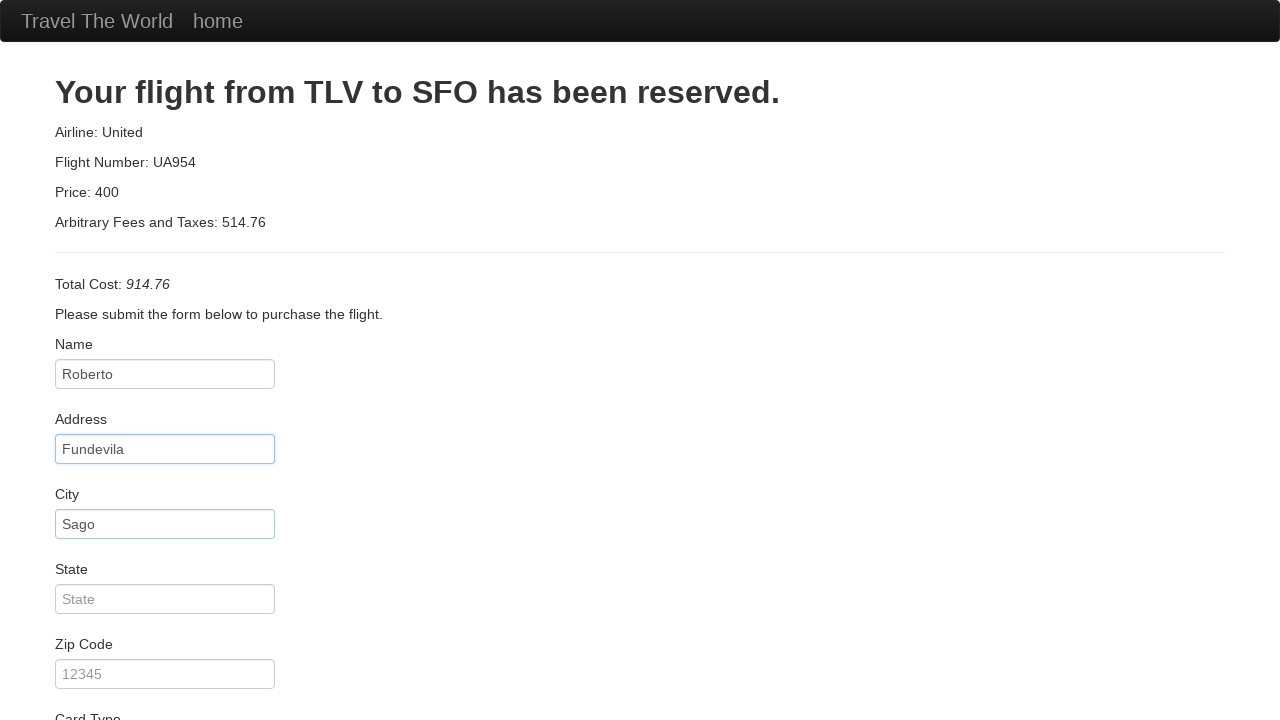

Filled state with 'Viana do Castelo' on #state
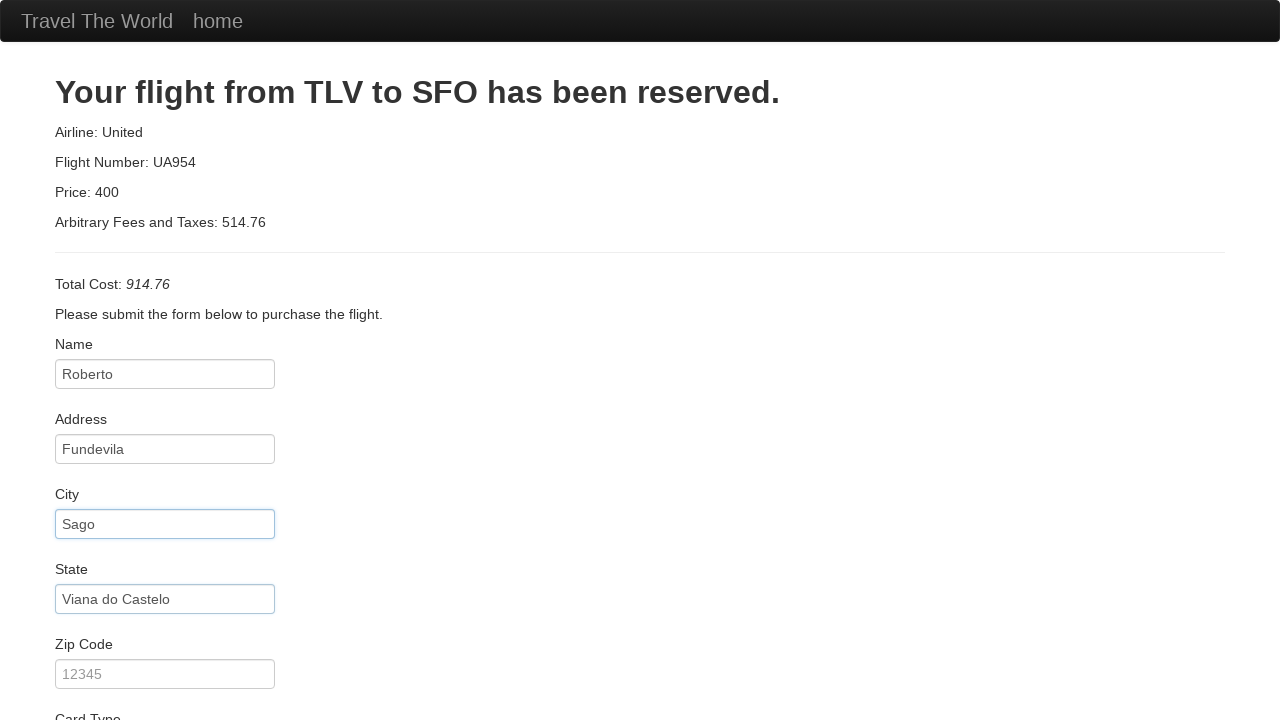

Filled zip code with '4059' on #zipCode
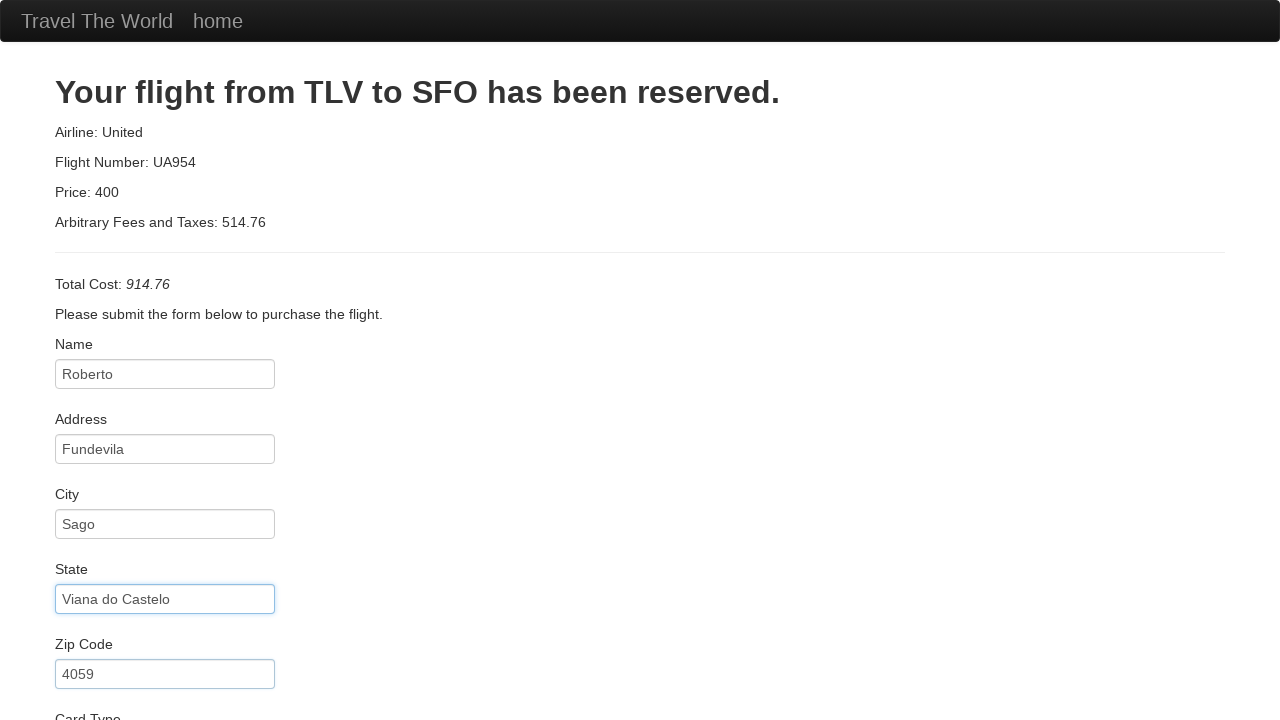

Filled credit card number on #creditCardNumber
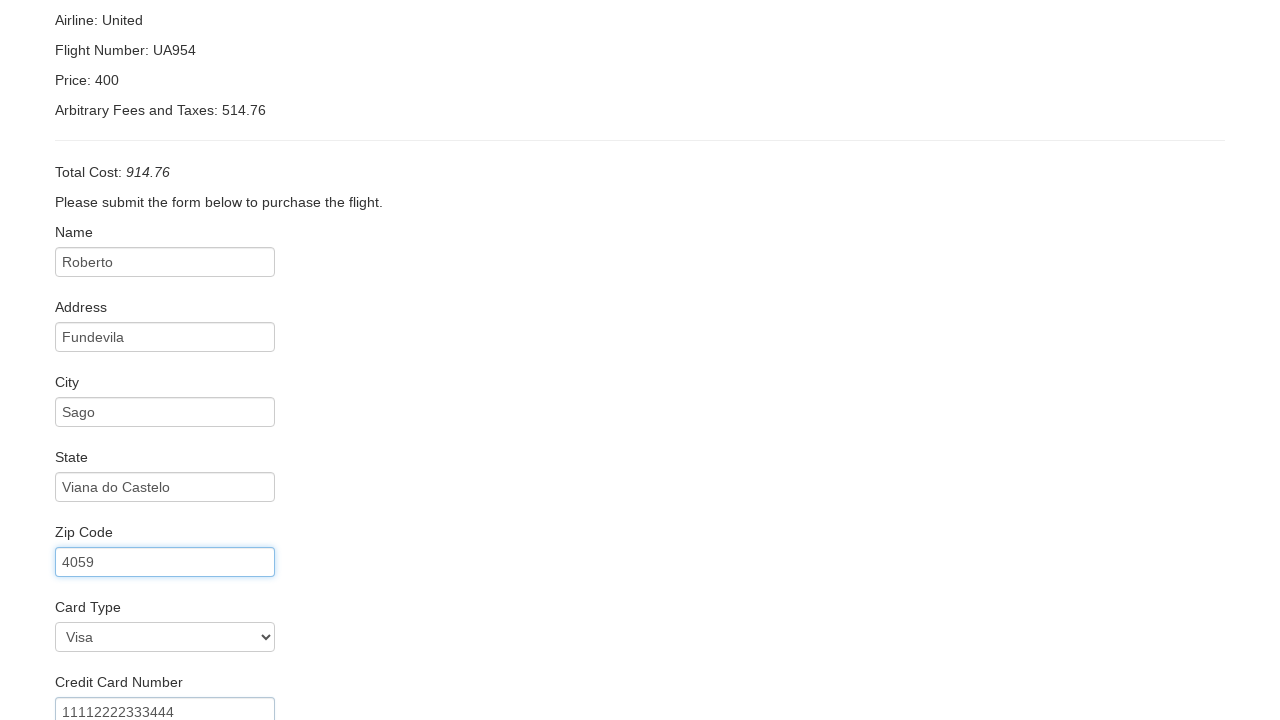

Clicked credit card month field at (165, 455) on #creditCardMonth
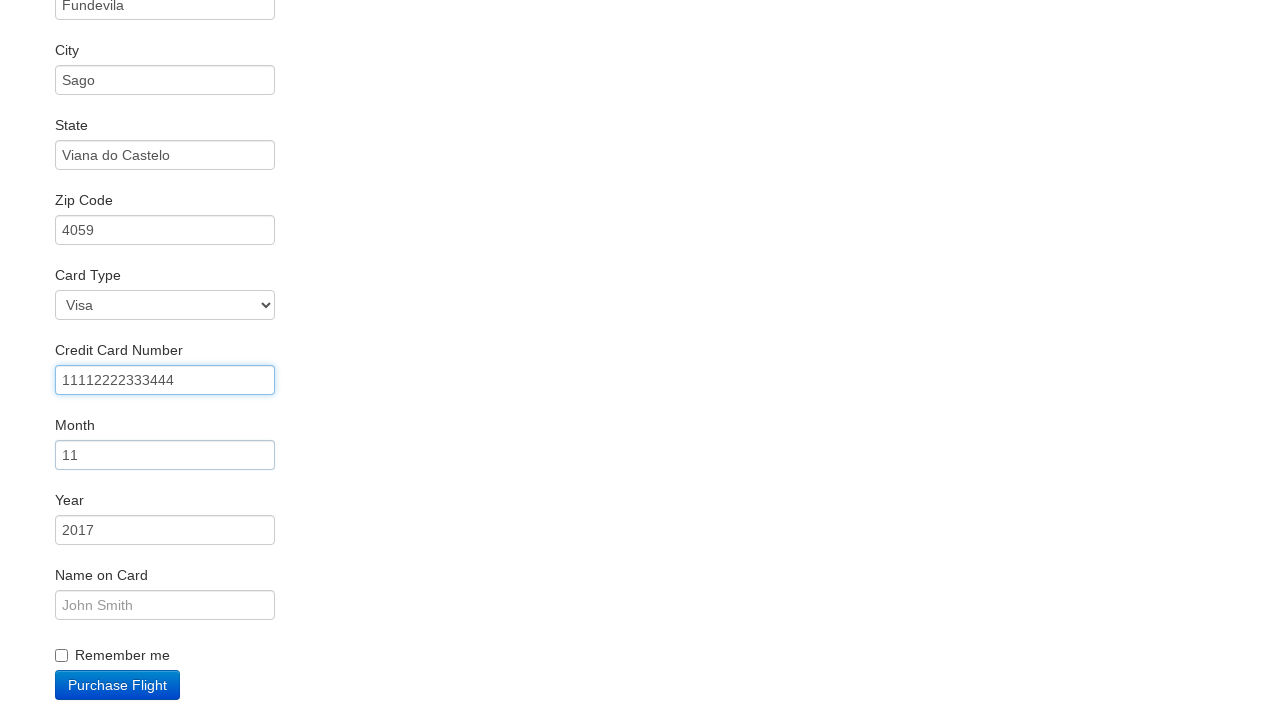

Clicked credit card year field at (165, 530) on #creditCardYear
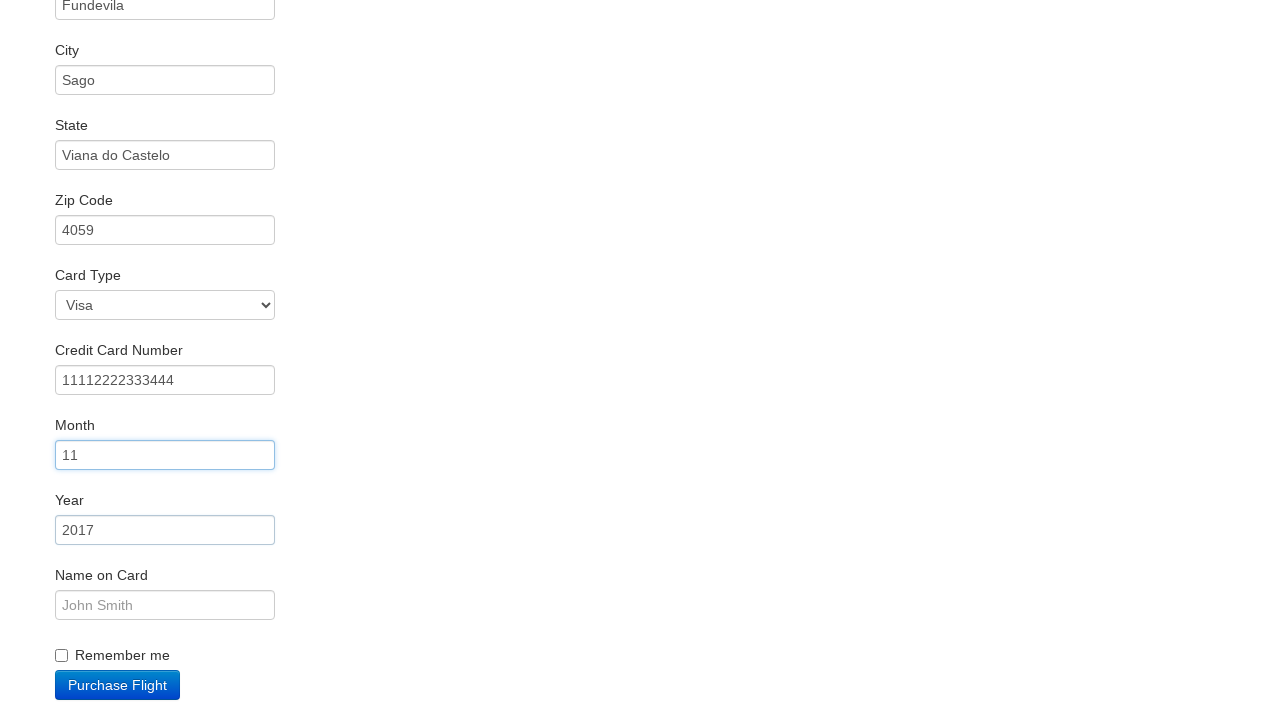

Filled credit card year with '3433' on #creditCardYear
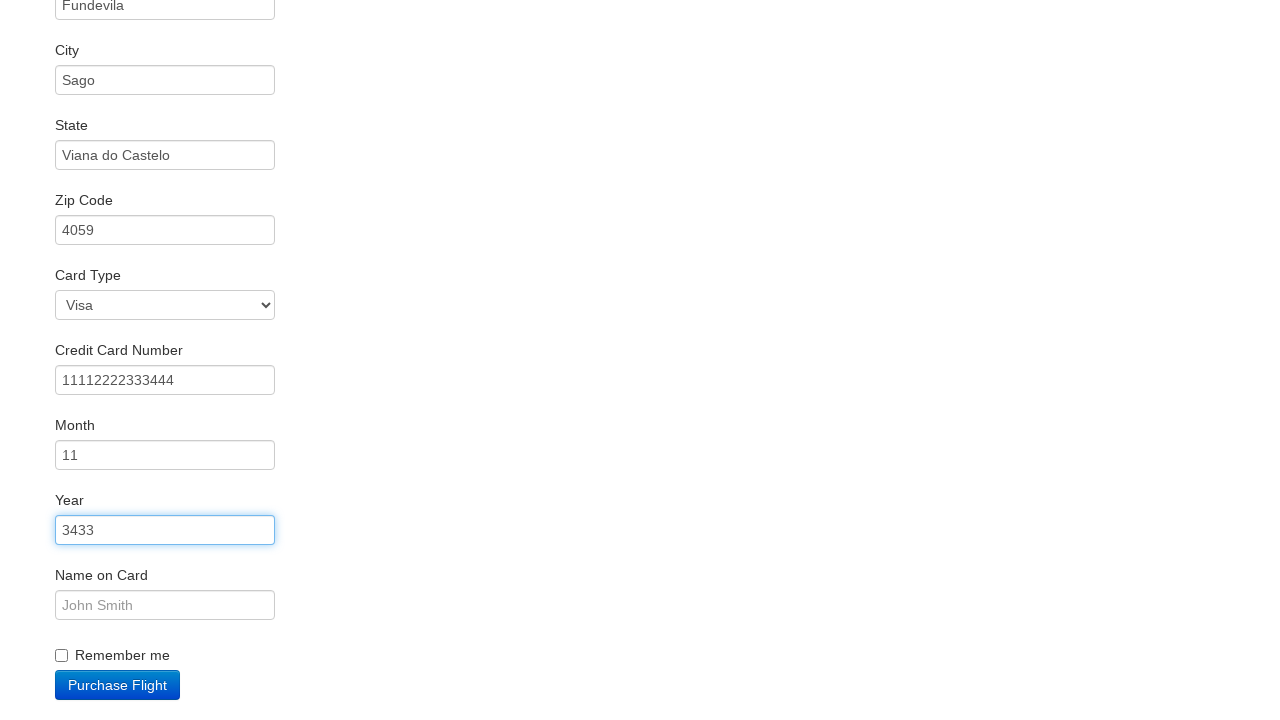

Clicked name on card field at (165, 605) on #nameOnCard
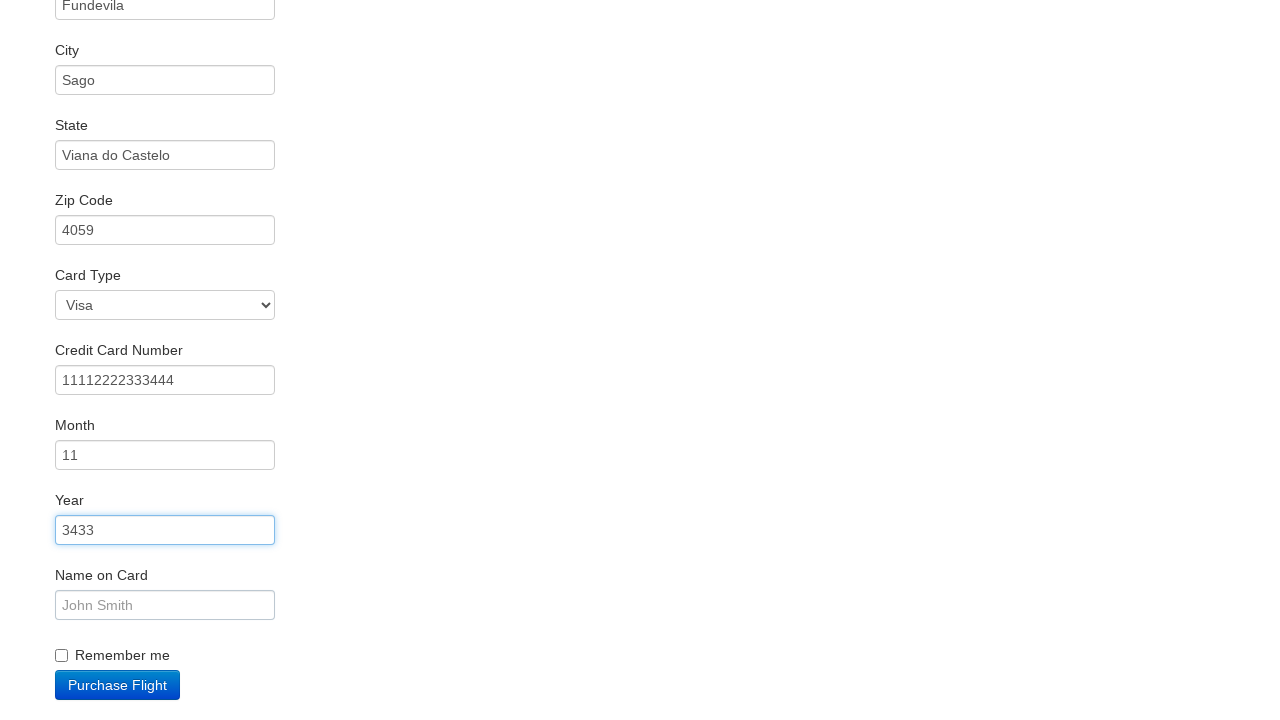

Filled name on card with 'OKOKO' on #nameOnCard
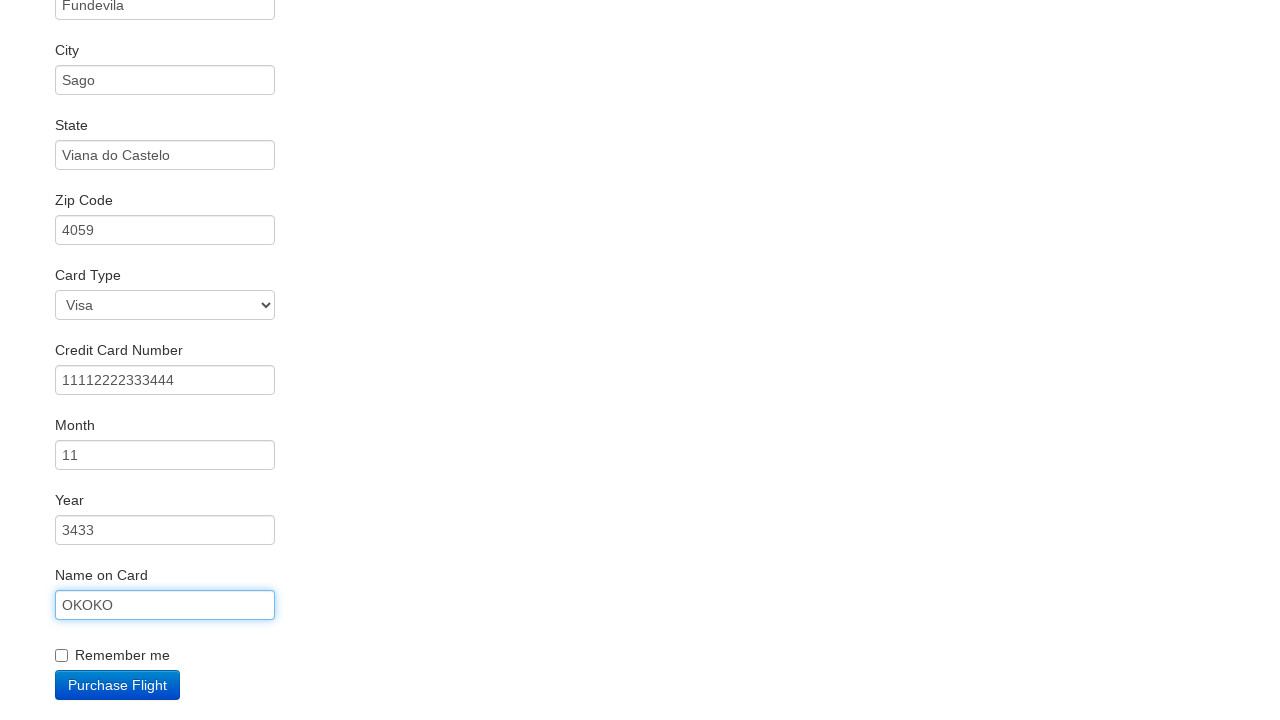

Toggled remember me checkbox (first click) at (62, 656) on #rememberMe
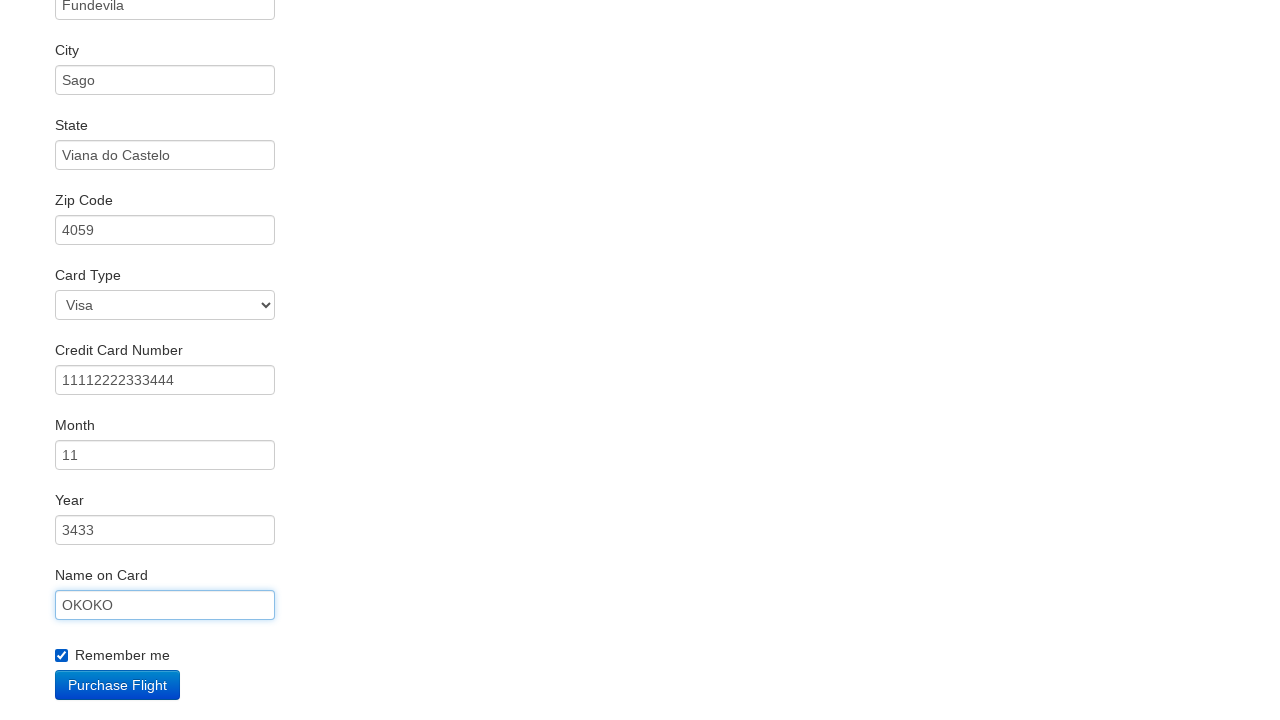

Toggled remember me checkbox (second click) at (62, 656) on #rememberMe
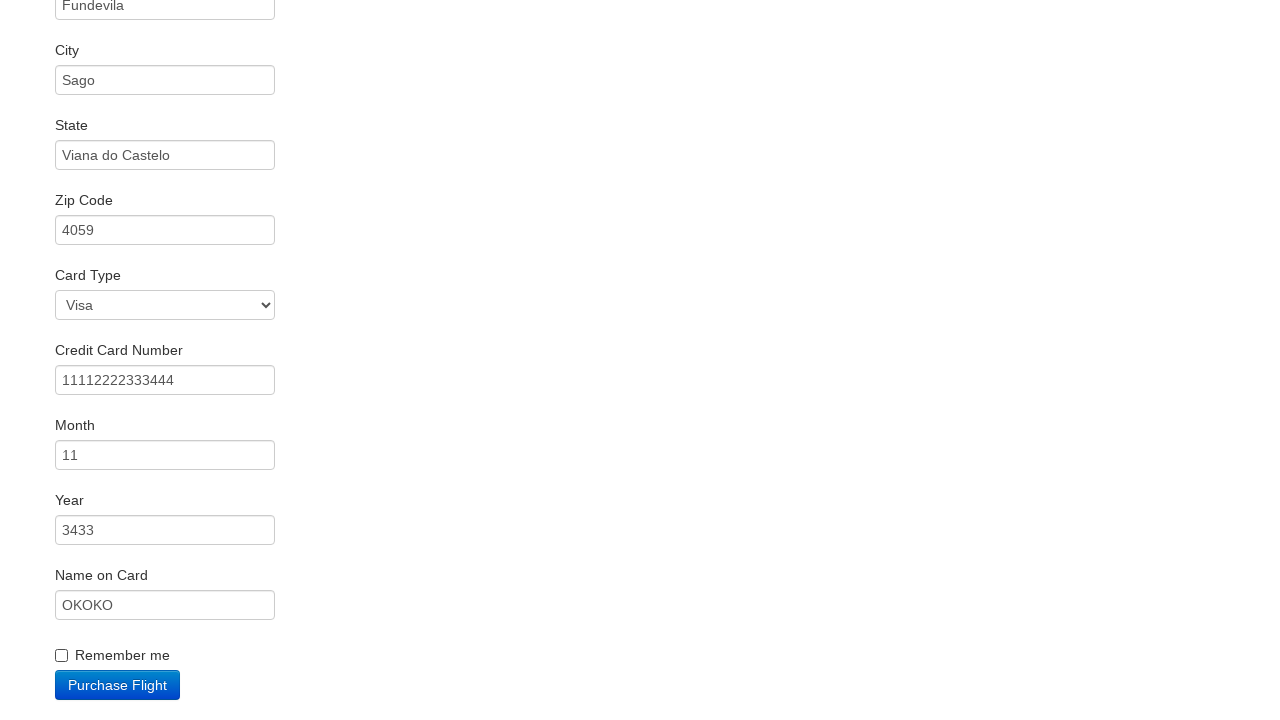

Clicked Purchase Flight button to complete booking at (118, 685) on .btn-primary
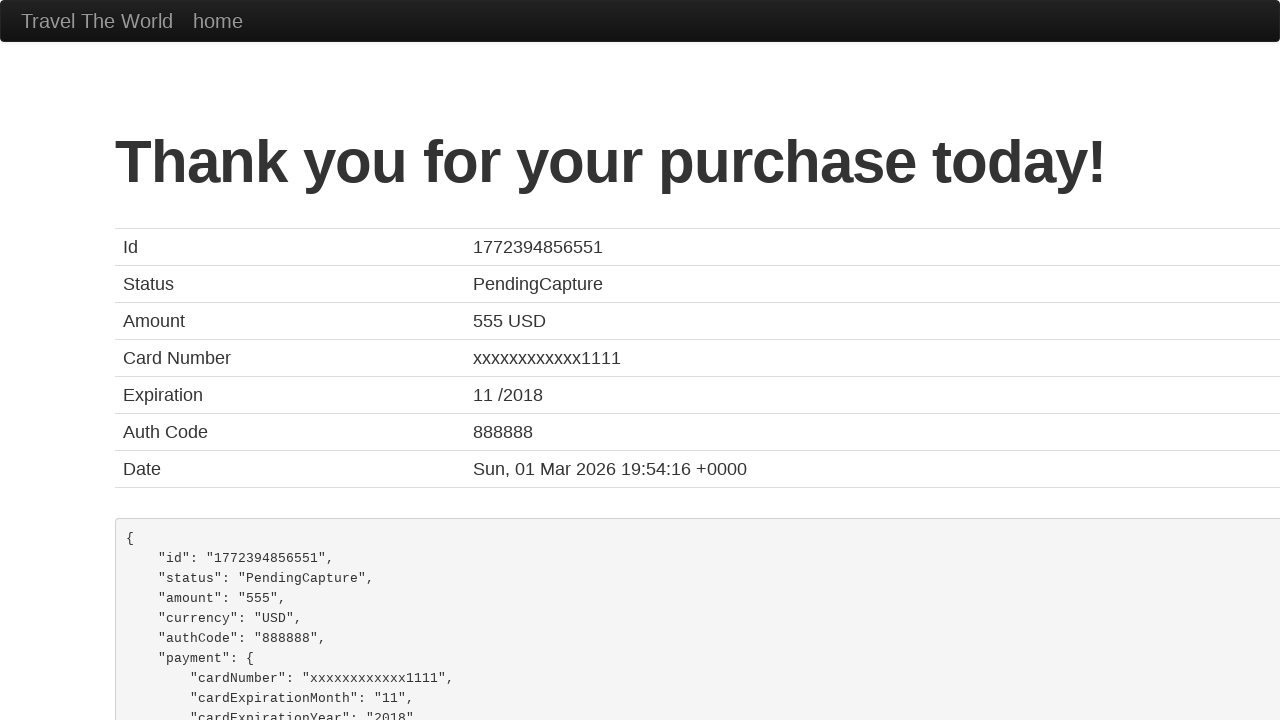

Verified confirmation page title is 'BlazeDemo Confirmation'
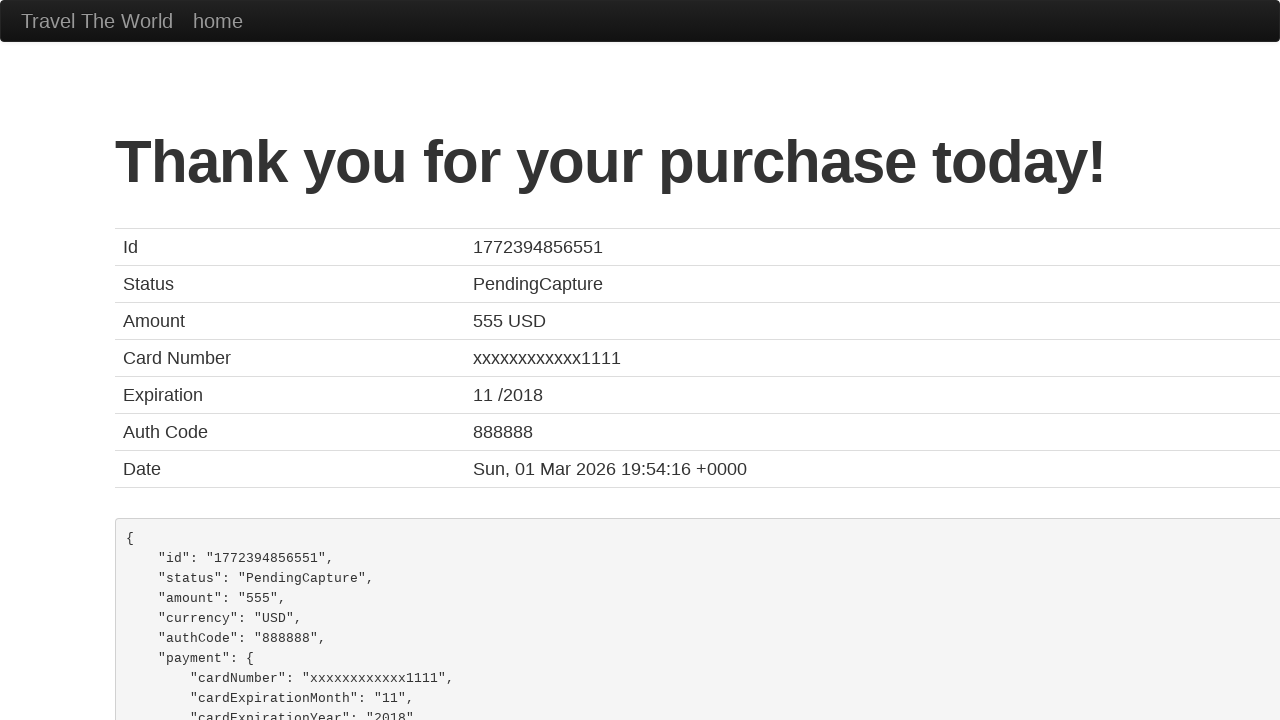

Clicked 'Travel The World' link at (97, 21) on text=Travel The World
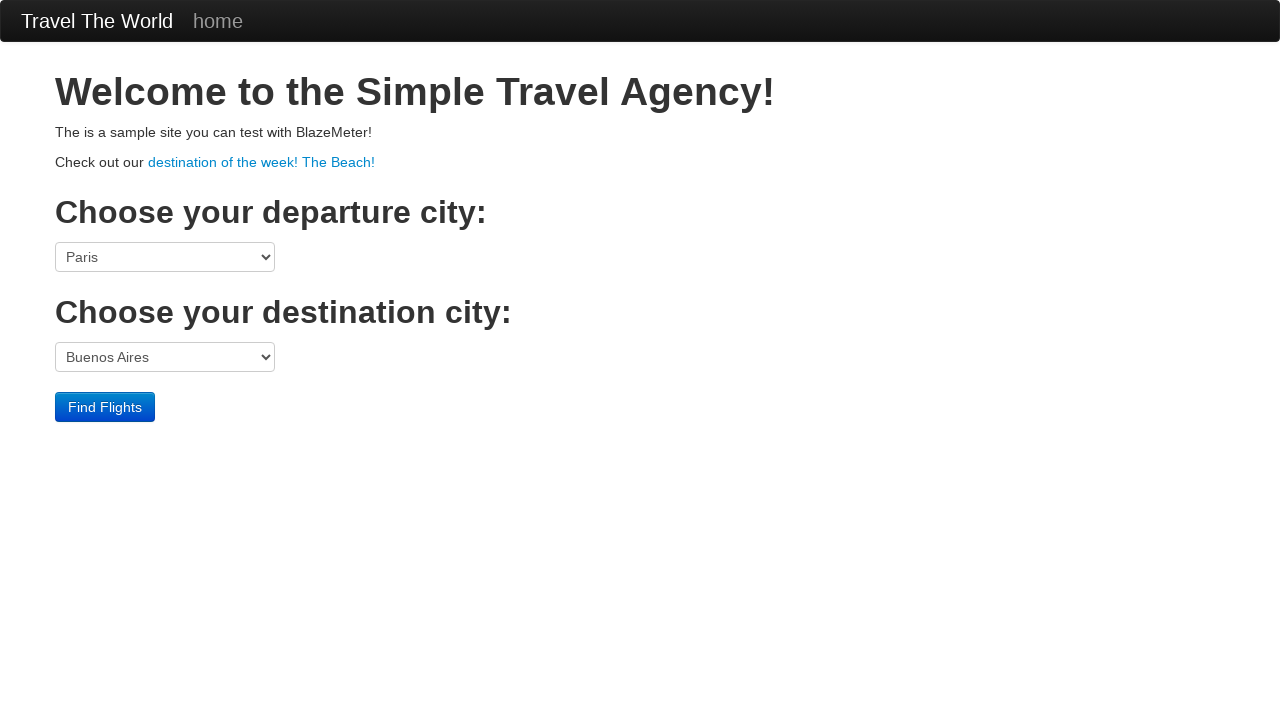

Clicked 'home' link at (218, 21) on text=home
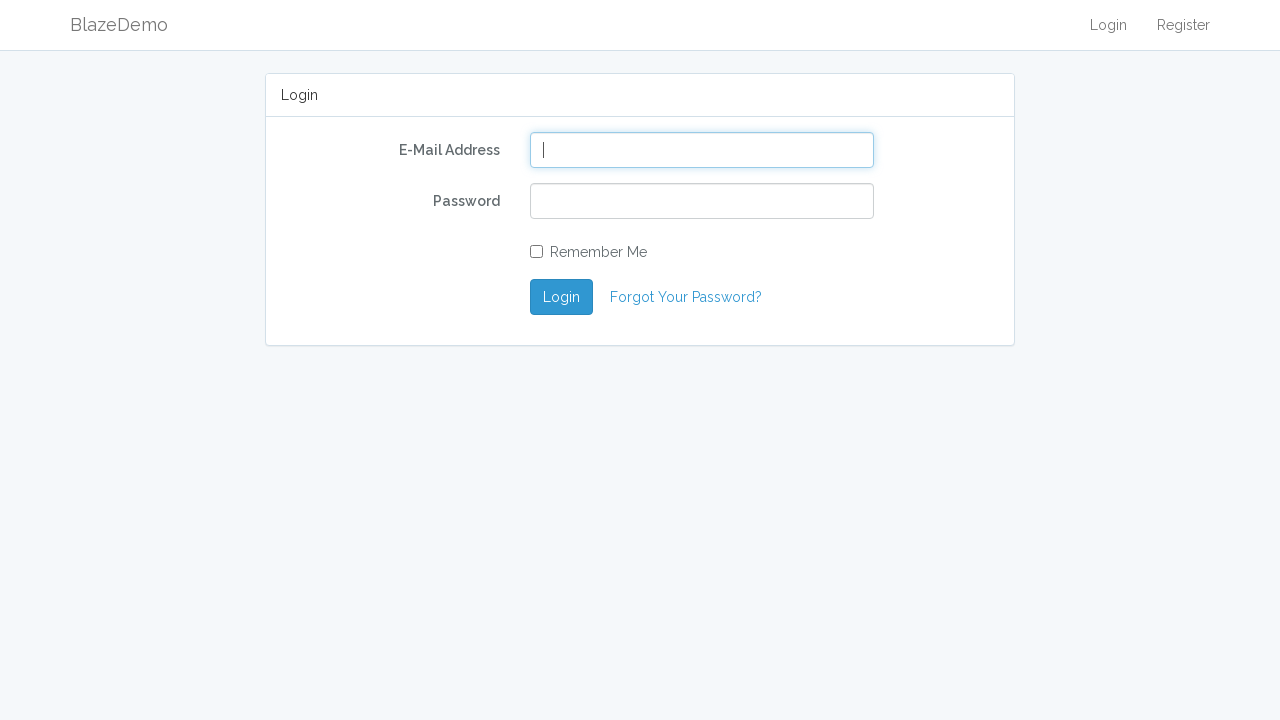

Clicked 'BlazeDemo' link at (119, 25) on text=BlazeDemo
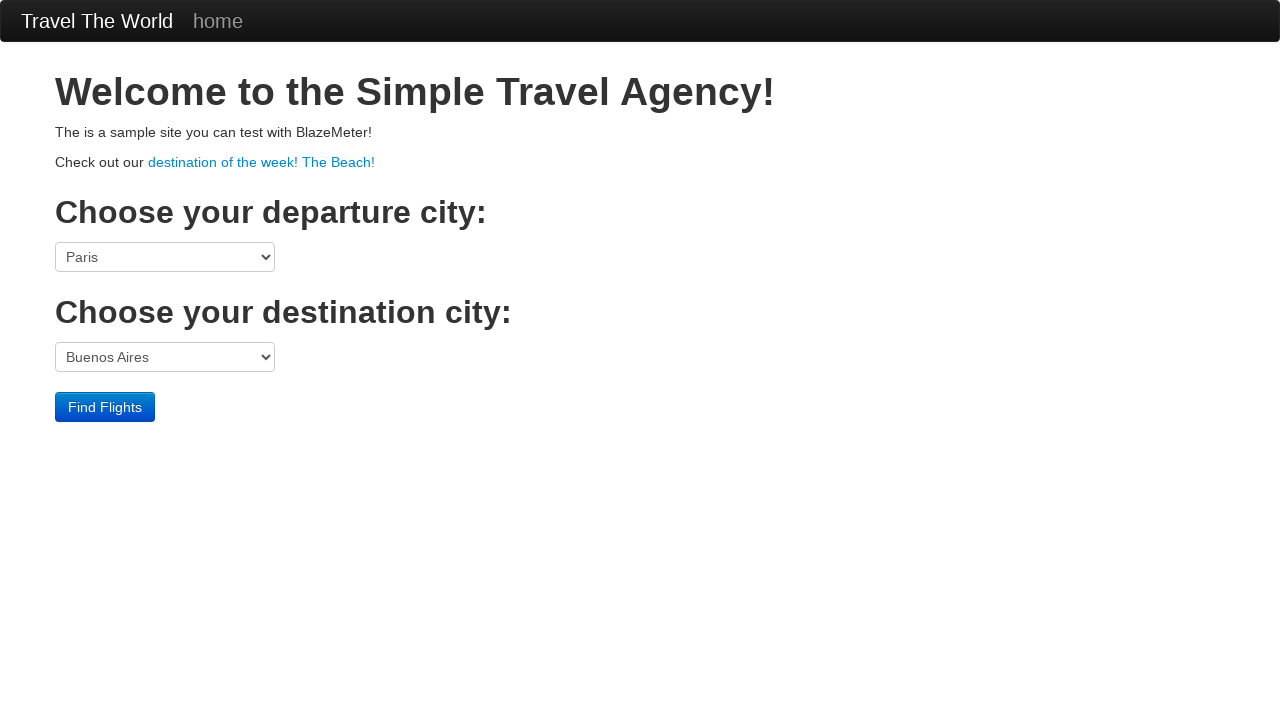

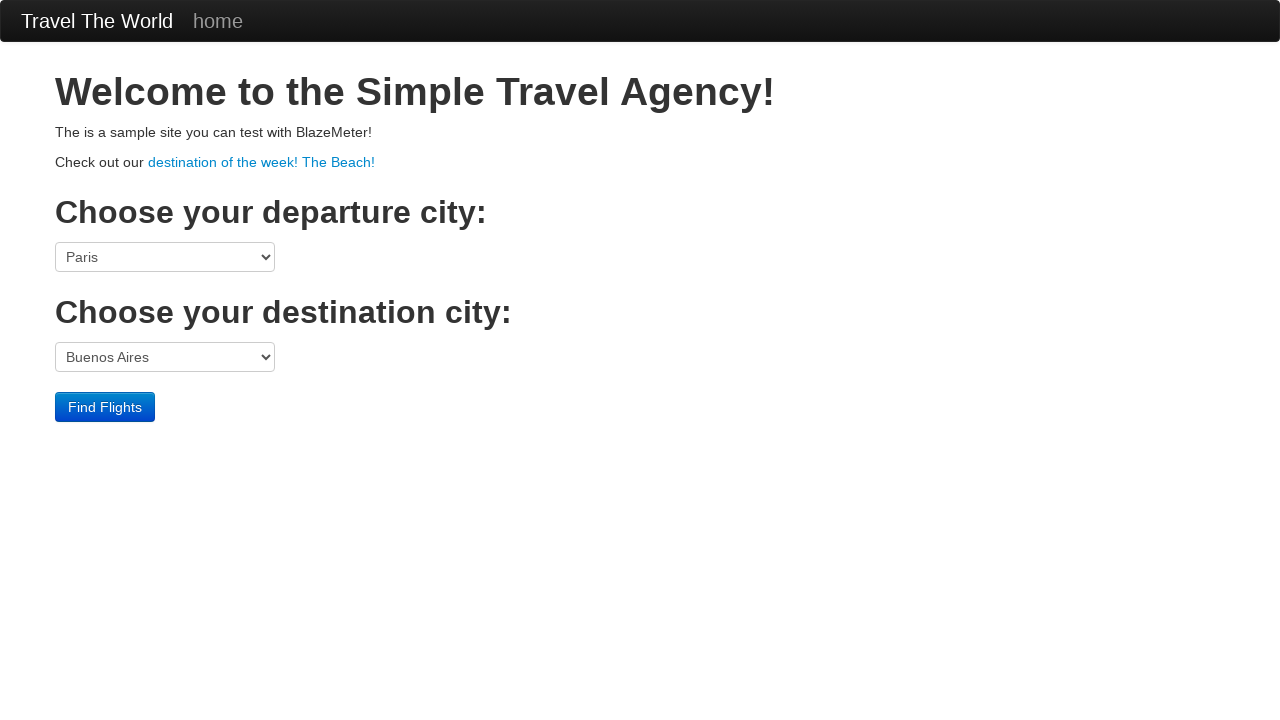